Tests clicking the male radio button on the Omayo test page.

Starting URL: https://omayo.blogspot.com/

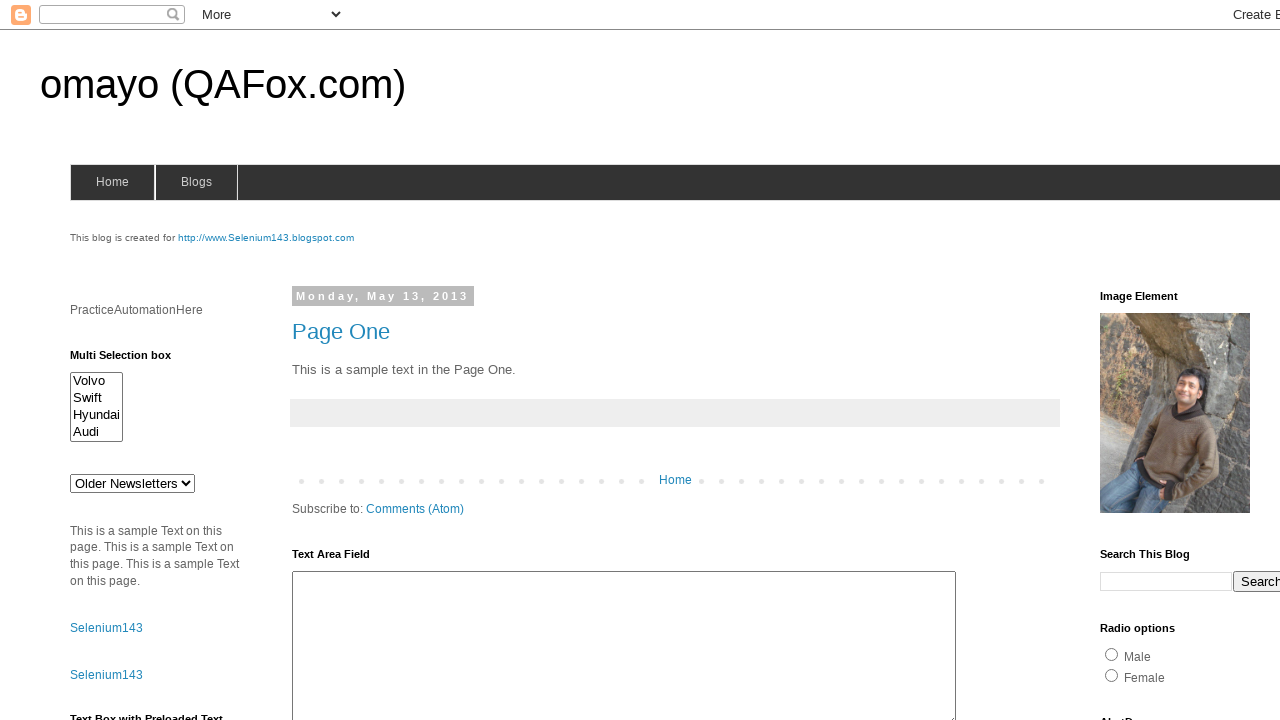

Navigated to Omayo test page
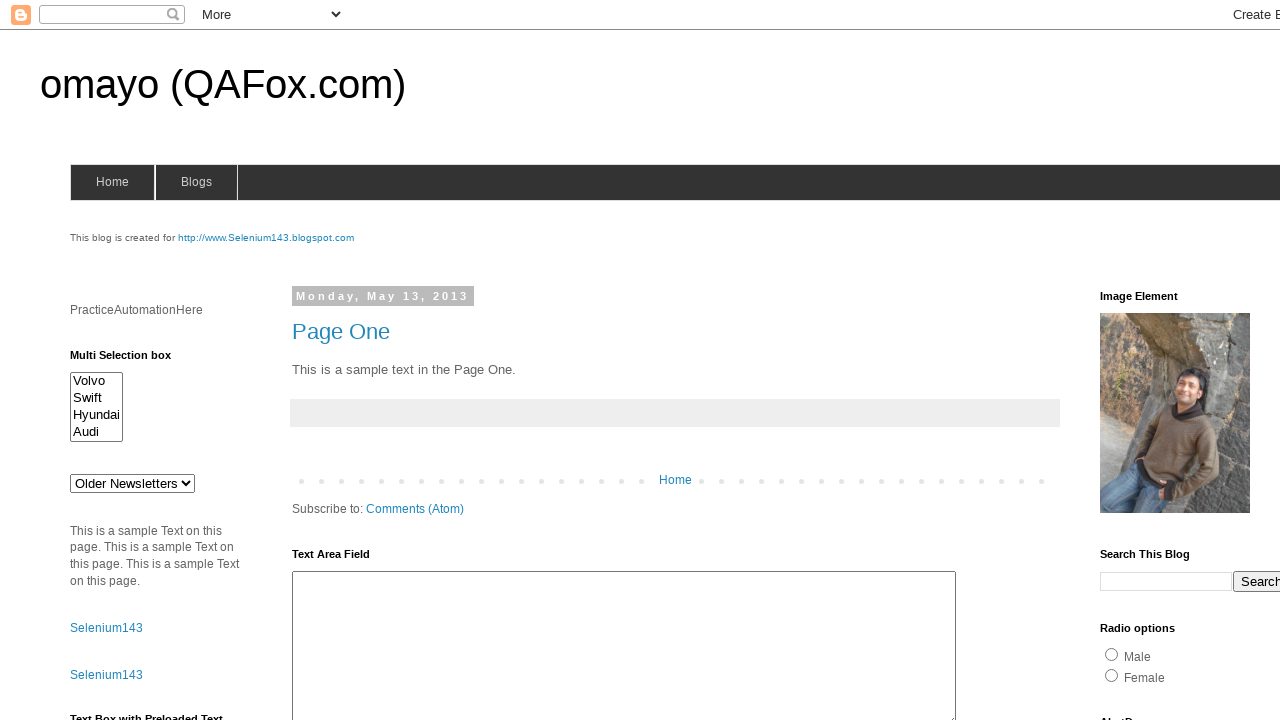

Clicked the male radio button at (1112, 654) on input[type='radio'][value='male']
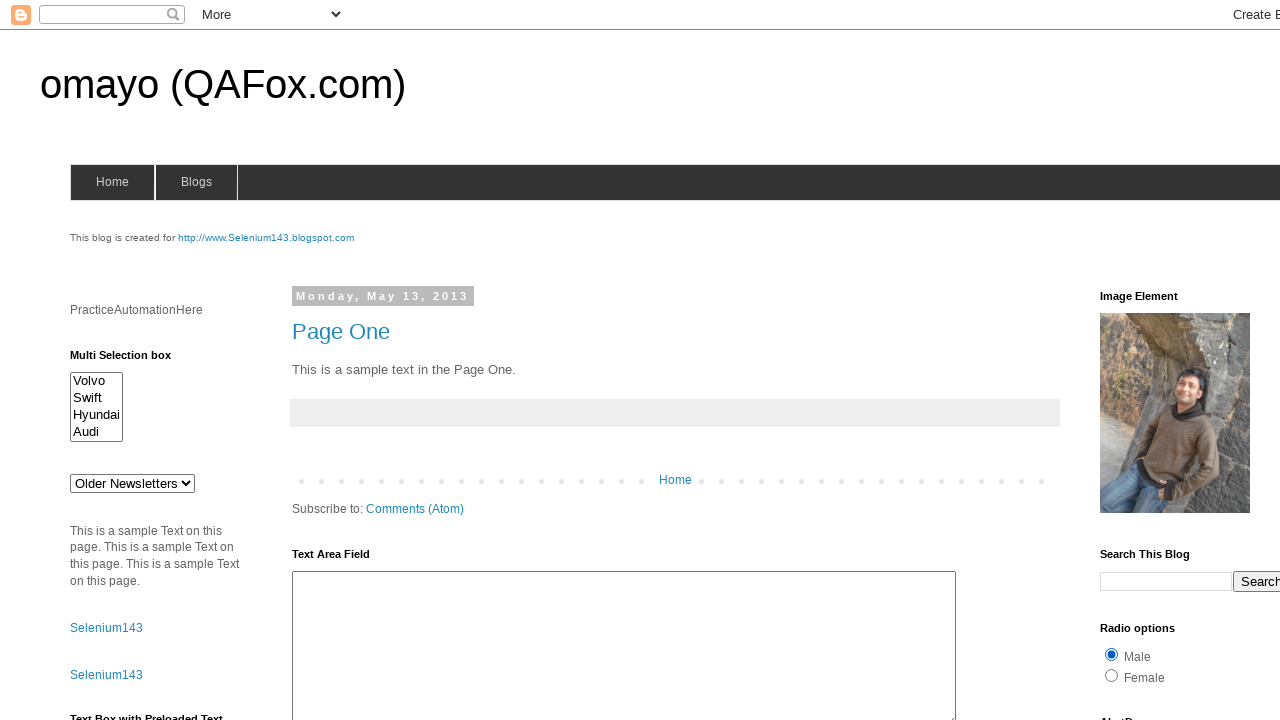

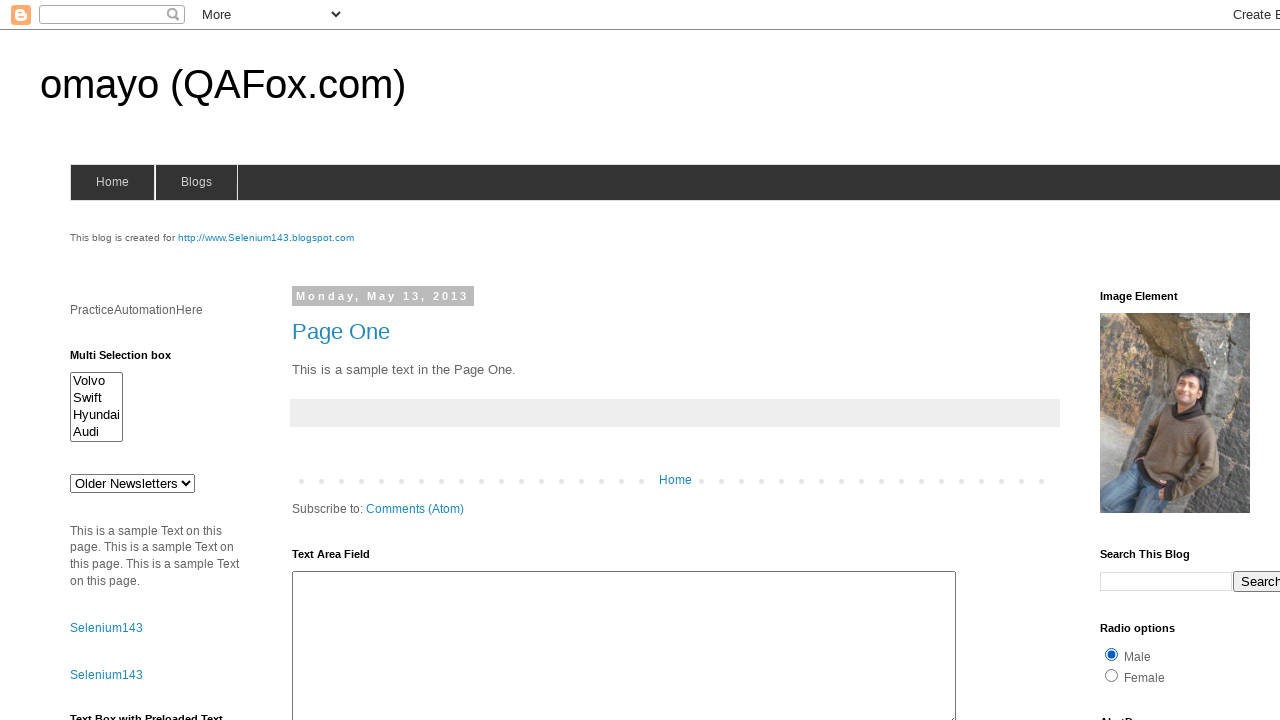